Clicks on Submit menu item and verifies the submenu header text

Starting URL: http://www.99-bottles-of-beer.net/

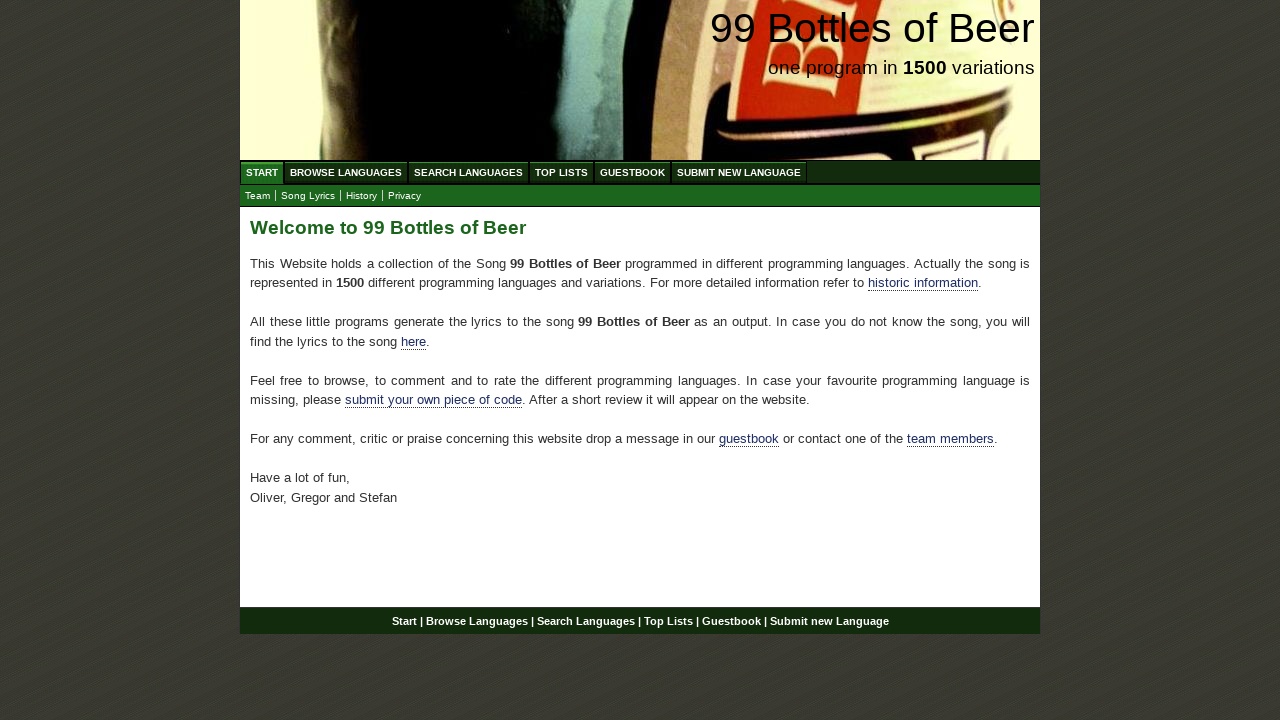

Clicked on Submit menu item at (739, 172) on xpath=//*[@id='menu']/li[6]/a
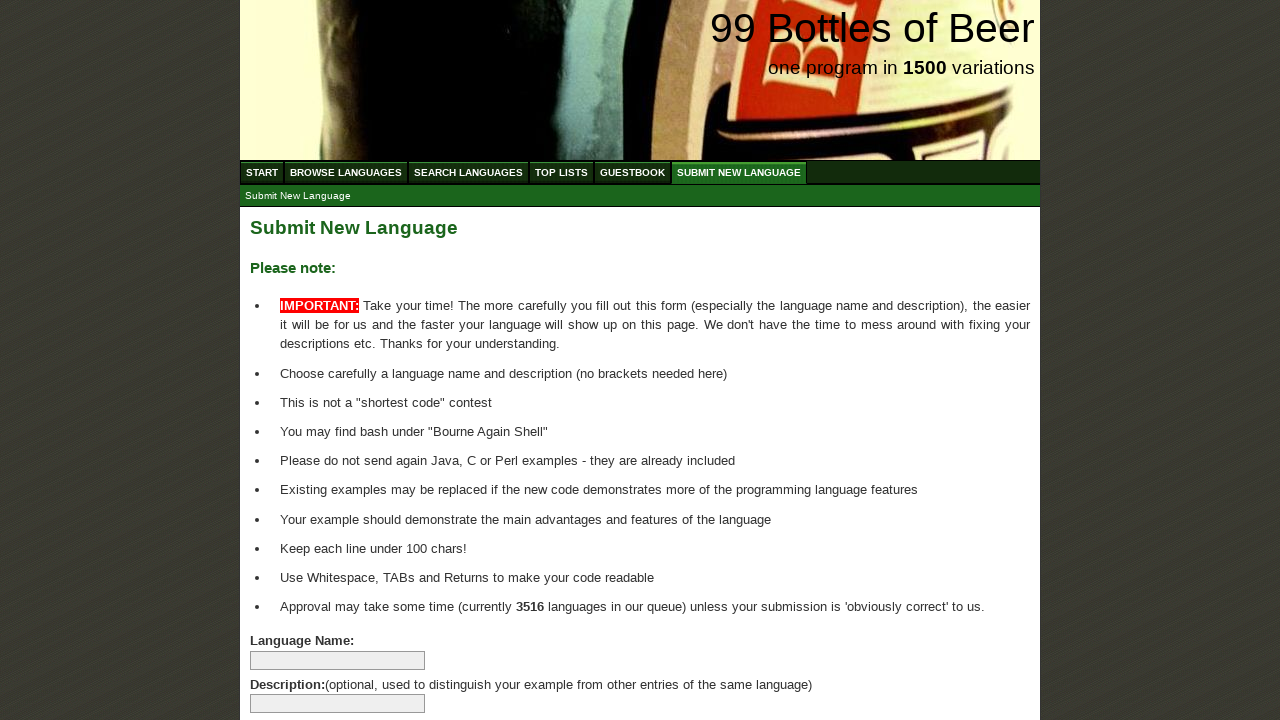

Retrieved submenu header text
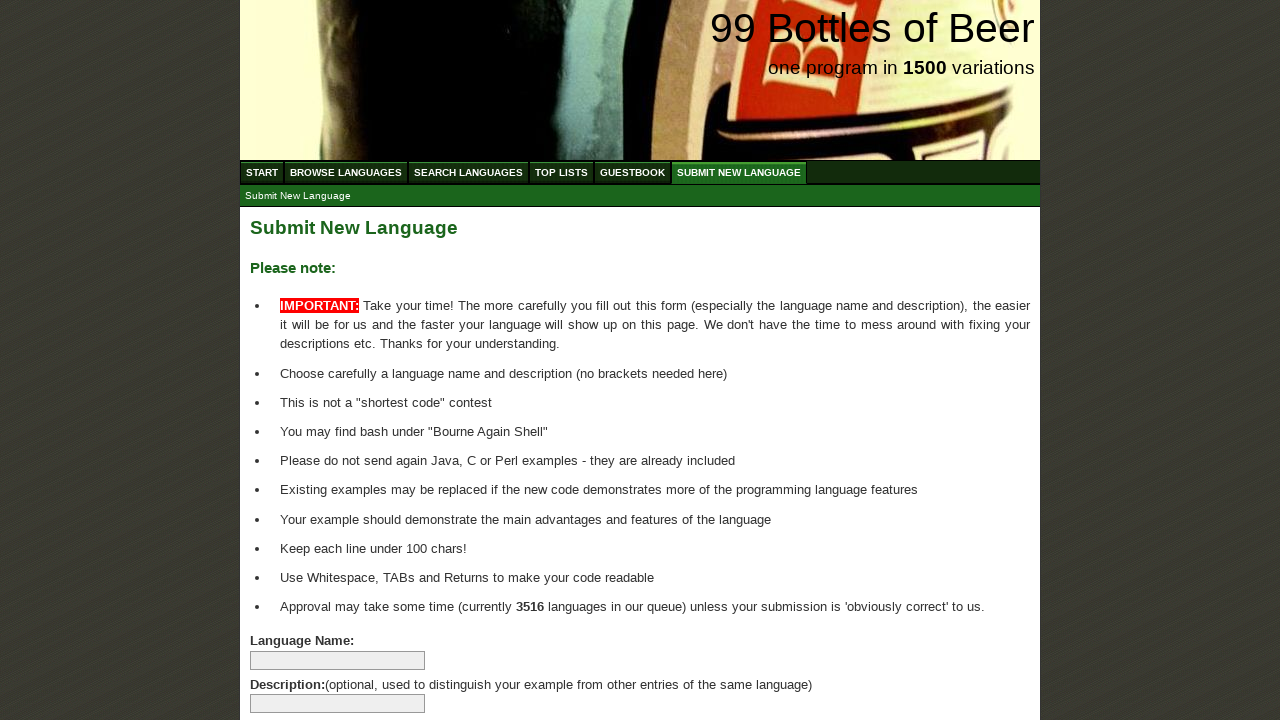

Verified submenu header text equals 'Submit New Language'
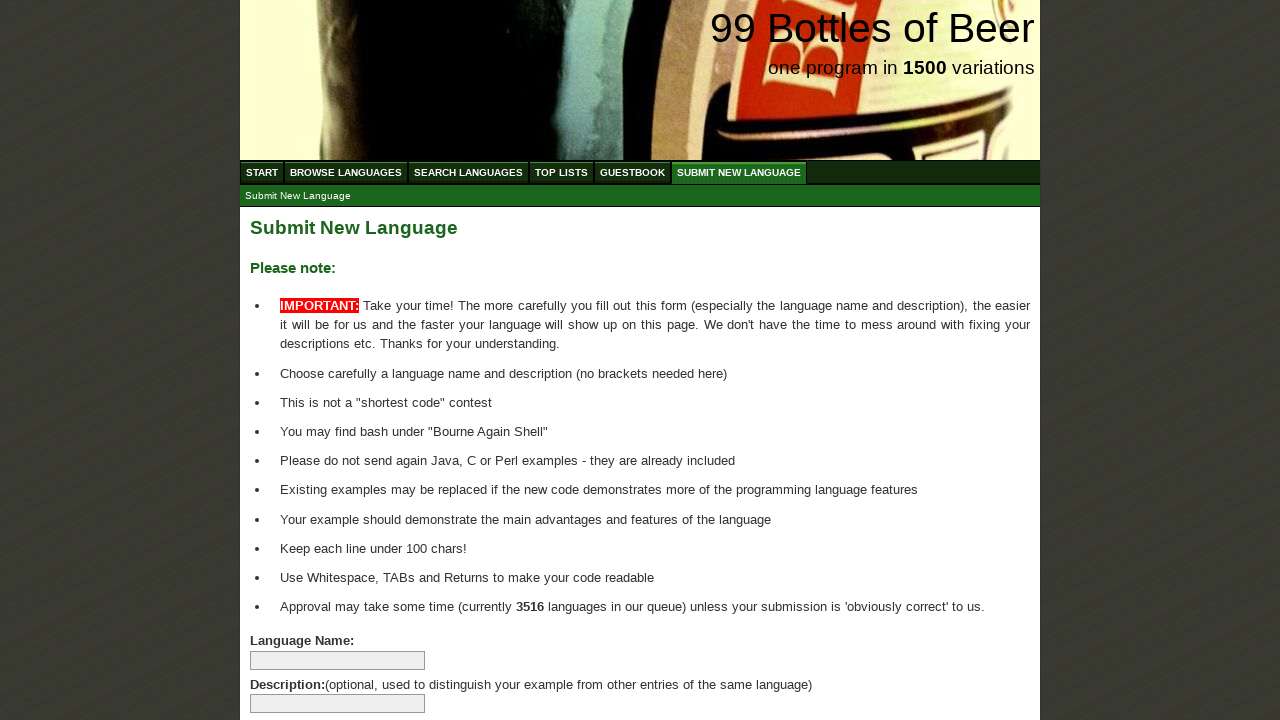

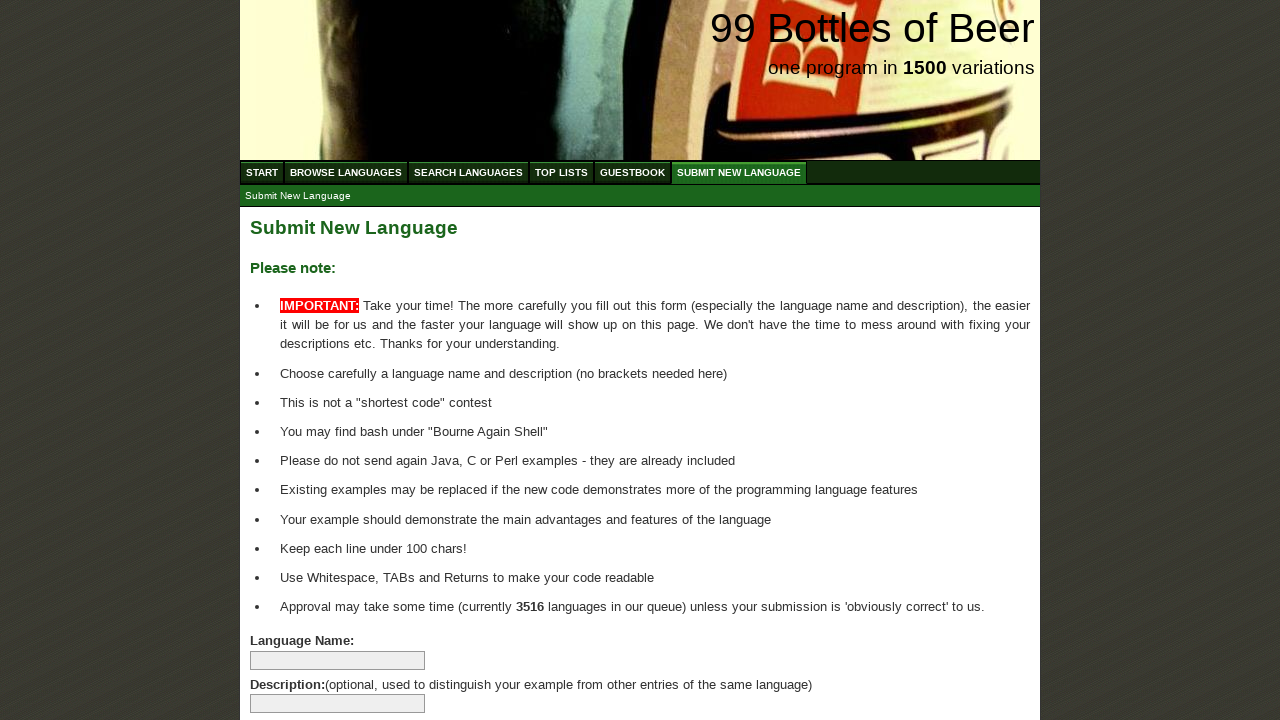